Verifies that the current URL contains "opencart"

Starting URL: https://naveenautomationlabs.com/opencart/

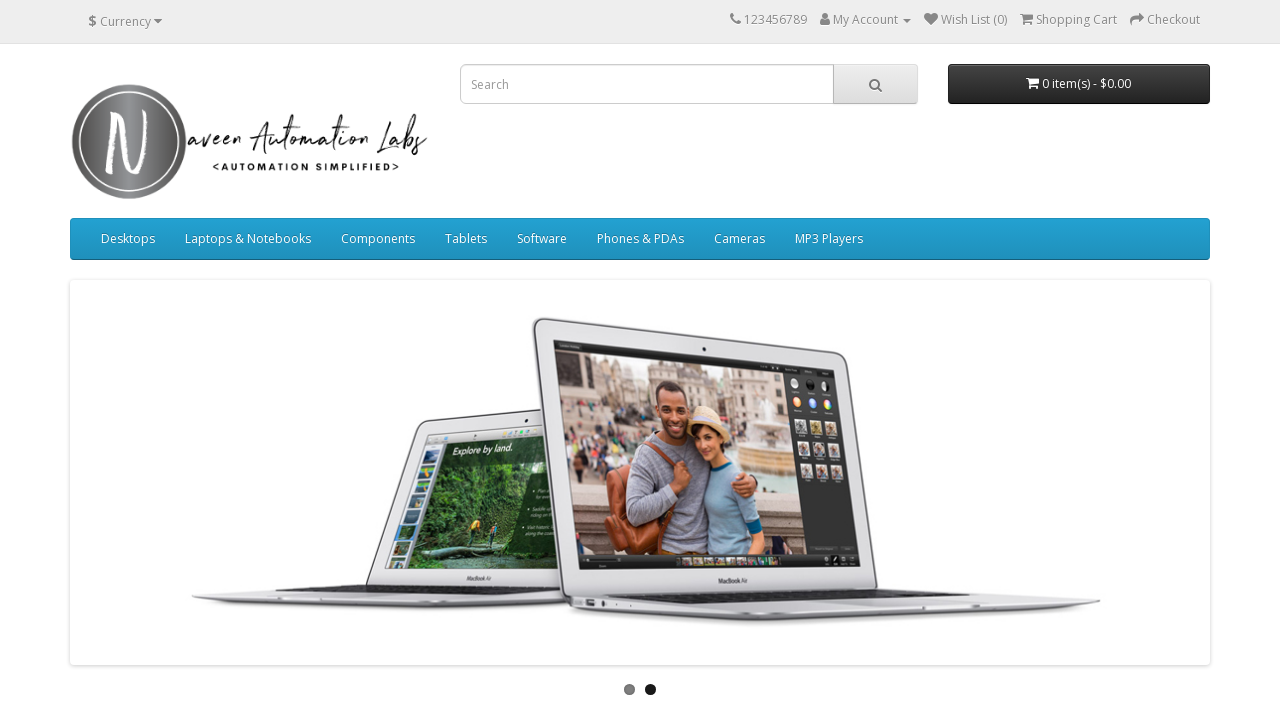

Retrieved current page URL
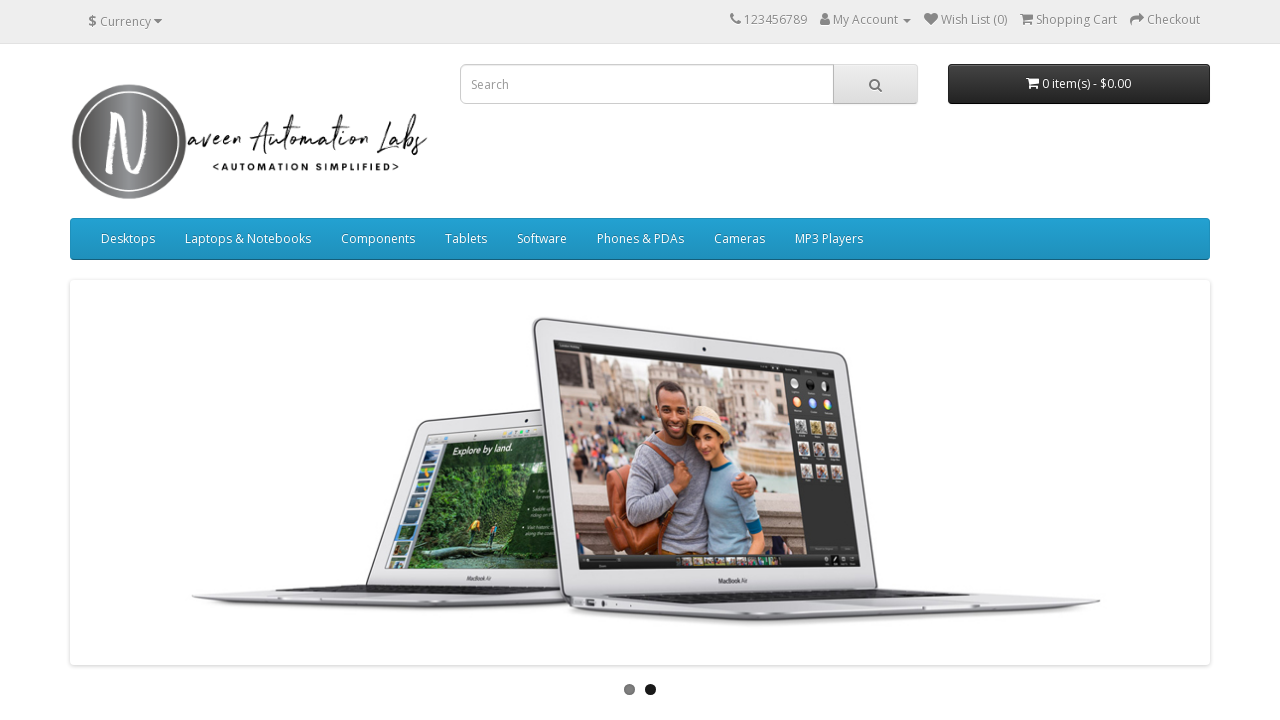

Printed current URL to console
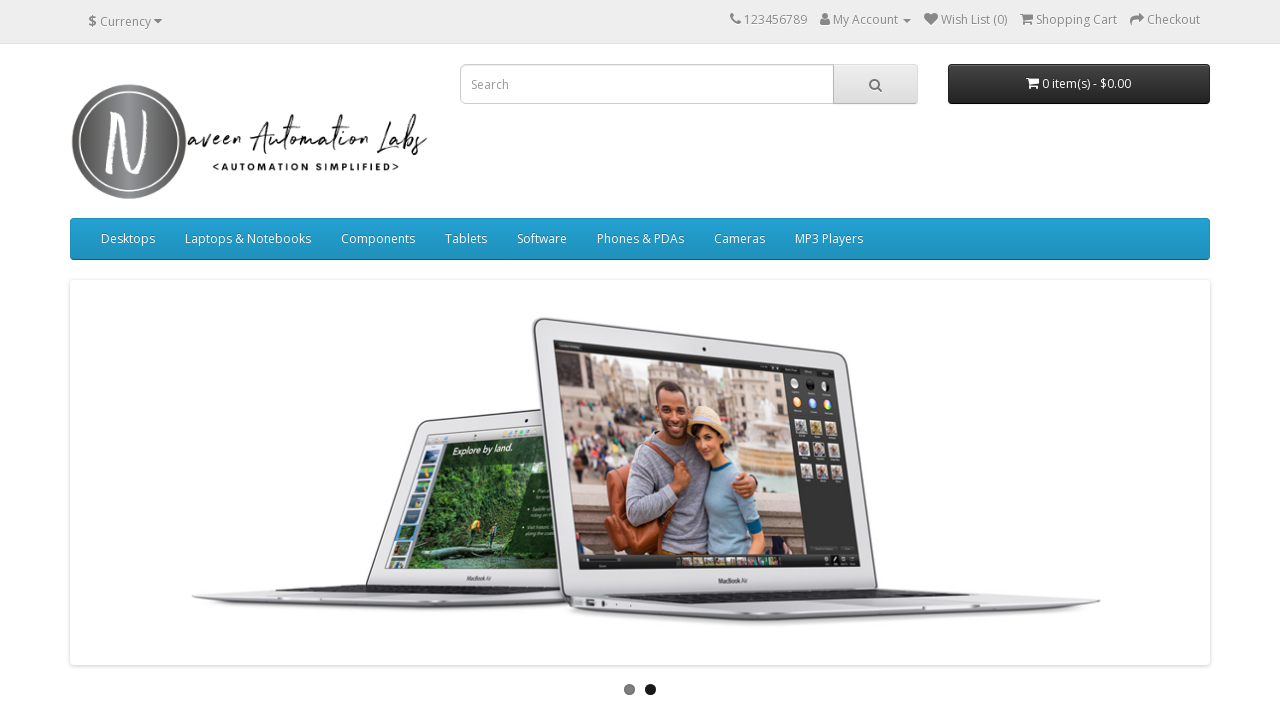

Verified that current URL contains 'opencart'
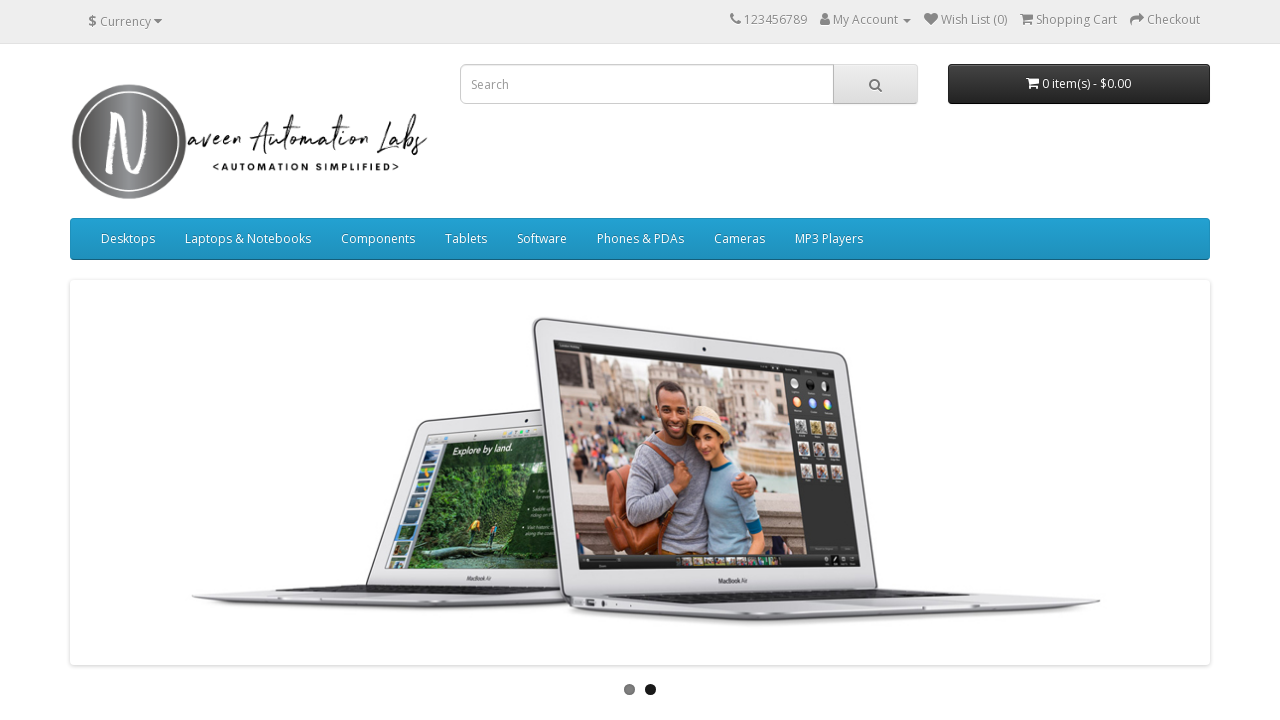

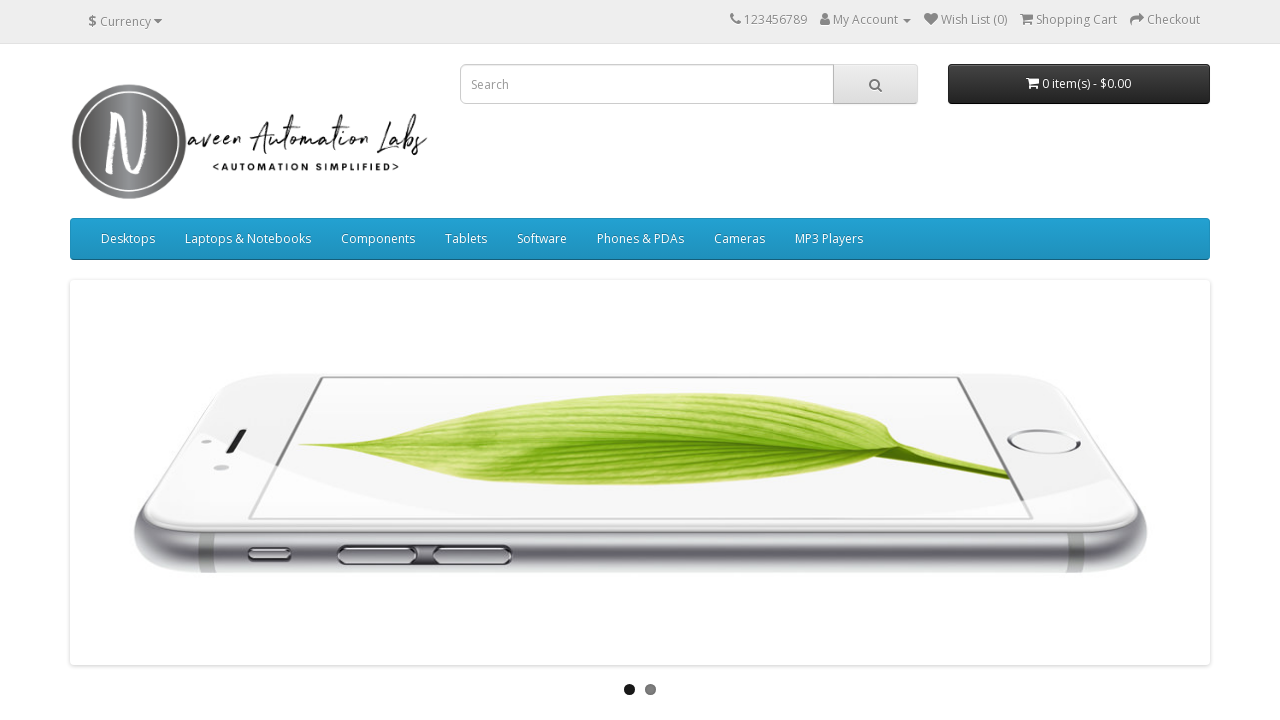